Navigates to a test automation practice page and verifies that links (anchor tags) are present on the page

Starting URL: https://testautomationpractice.blogspot.com/

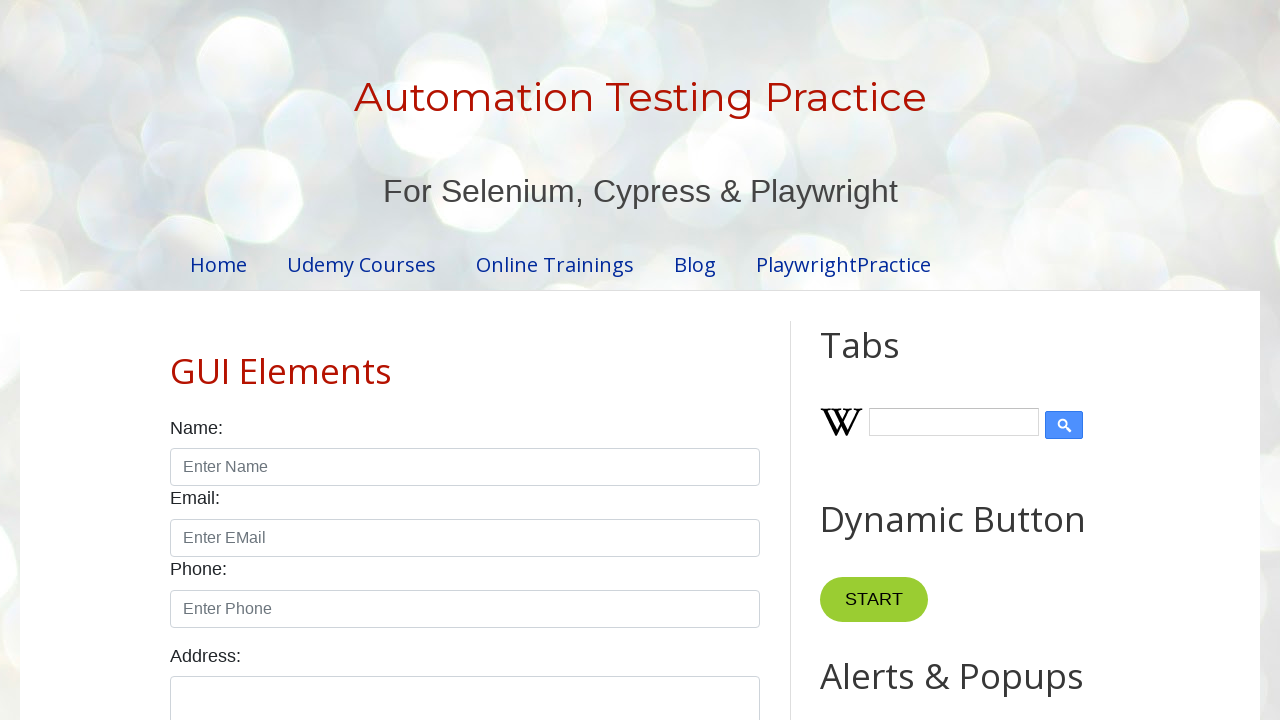

Navigated to test automation practice page
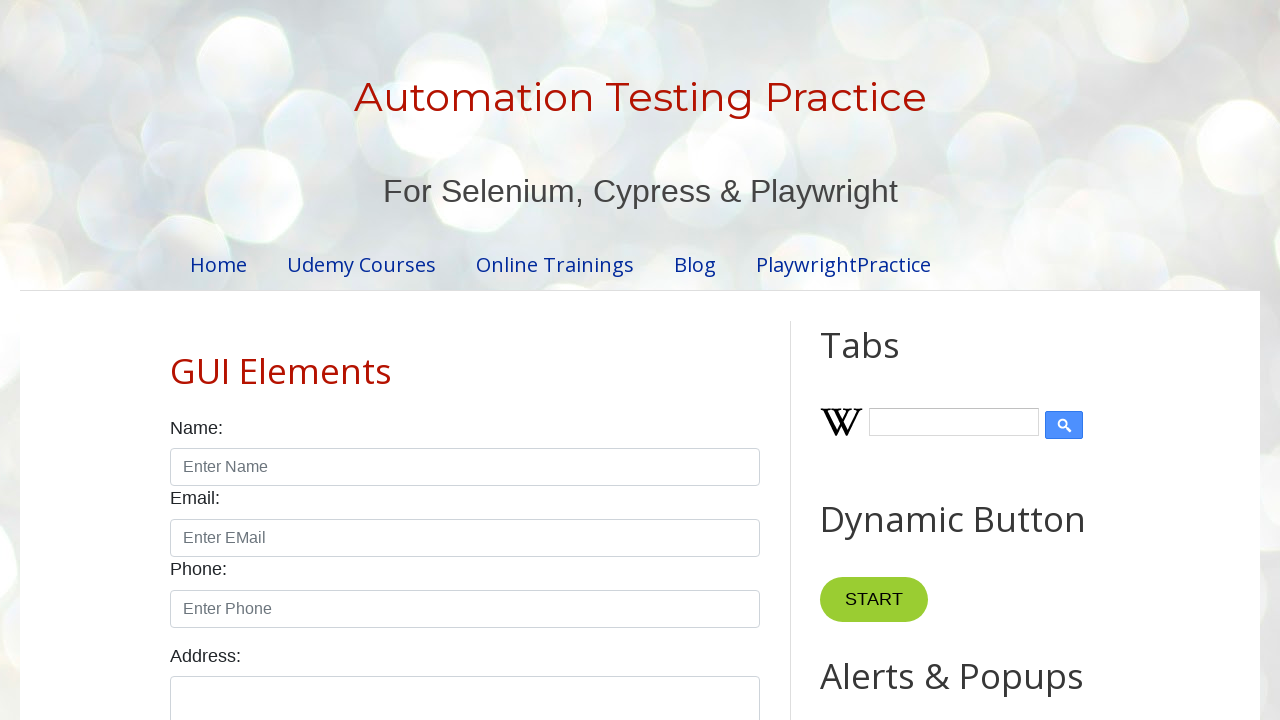

Waited for anchor tags to load on the page
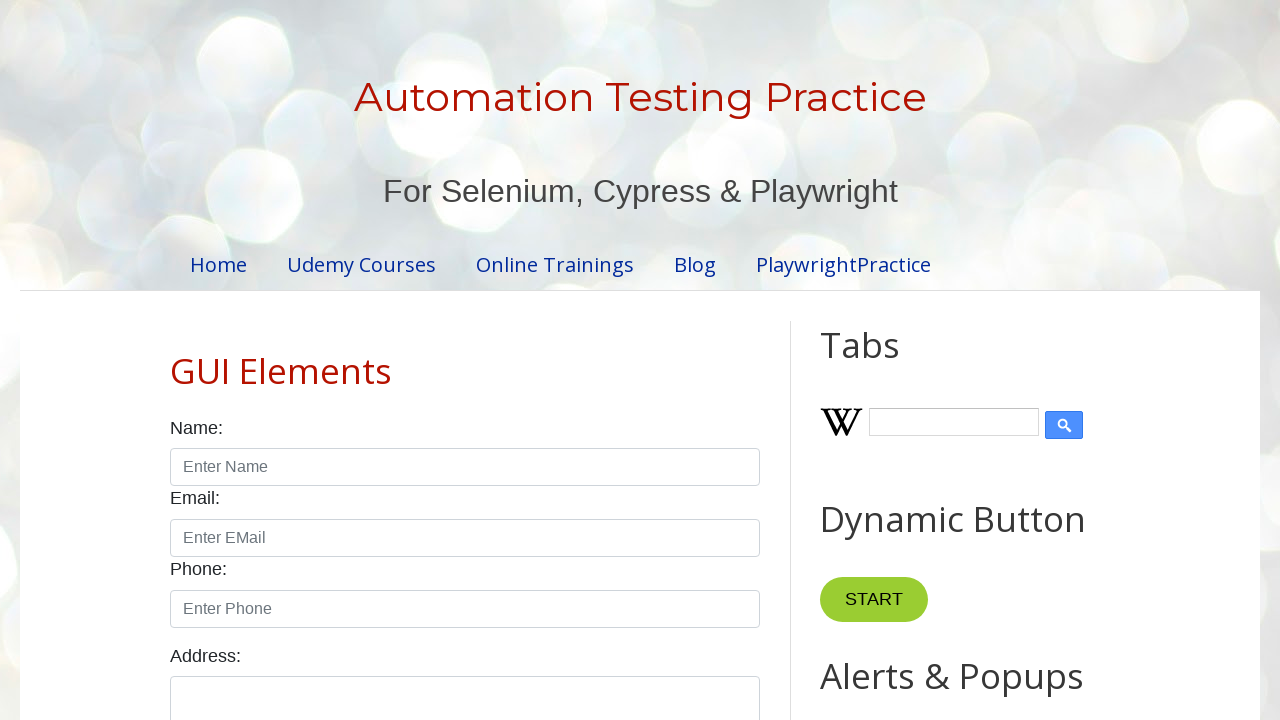

Located all anchor tags on the page
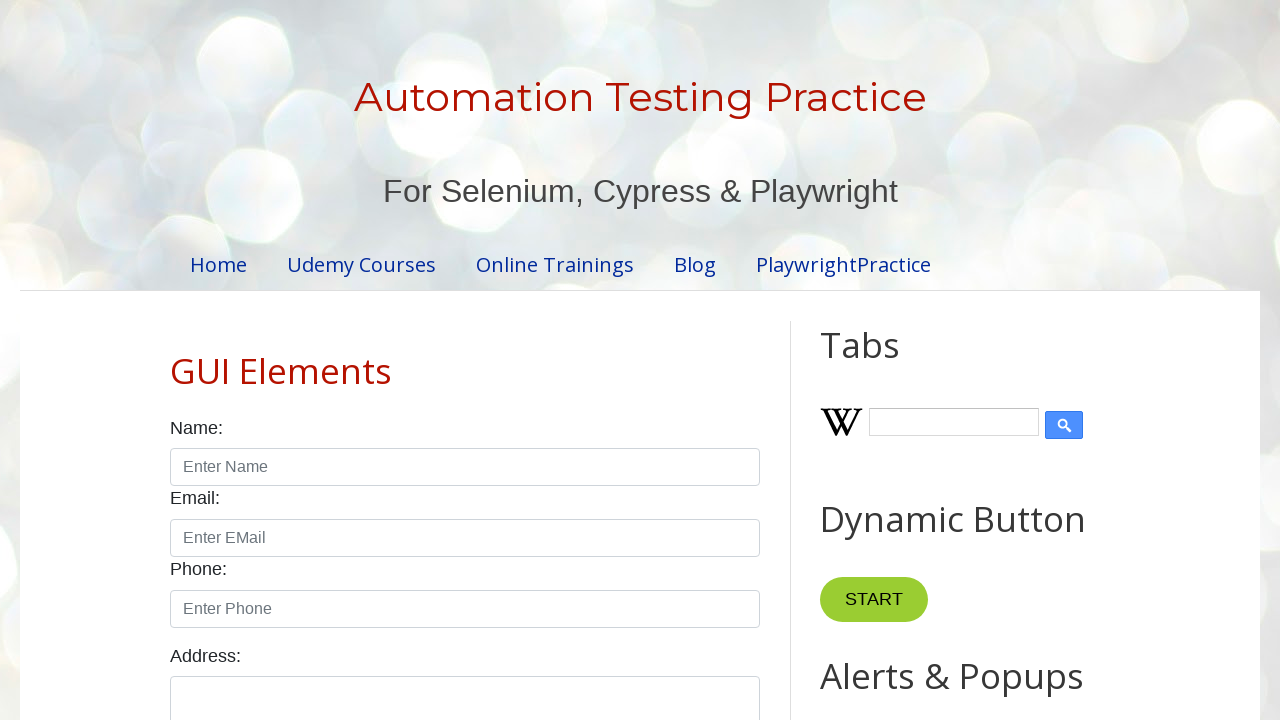

Verified that 34 links are present on the page
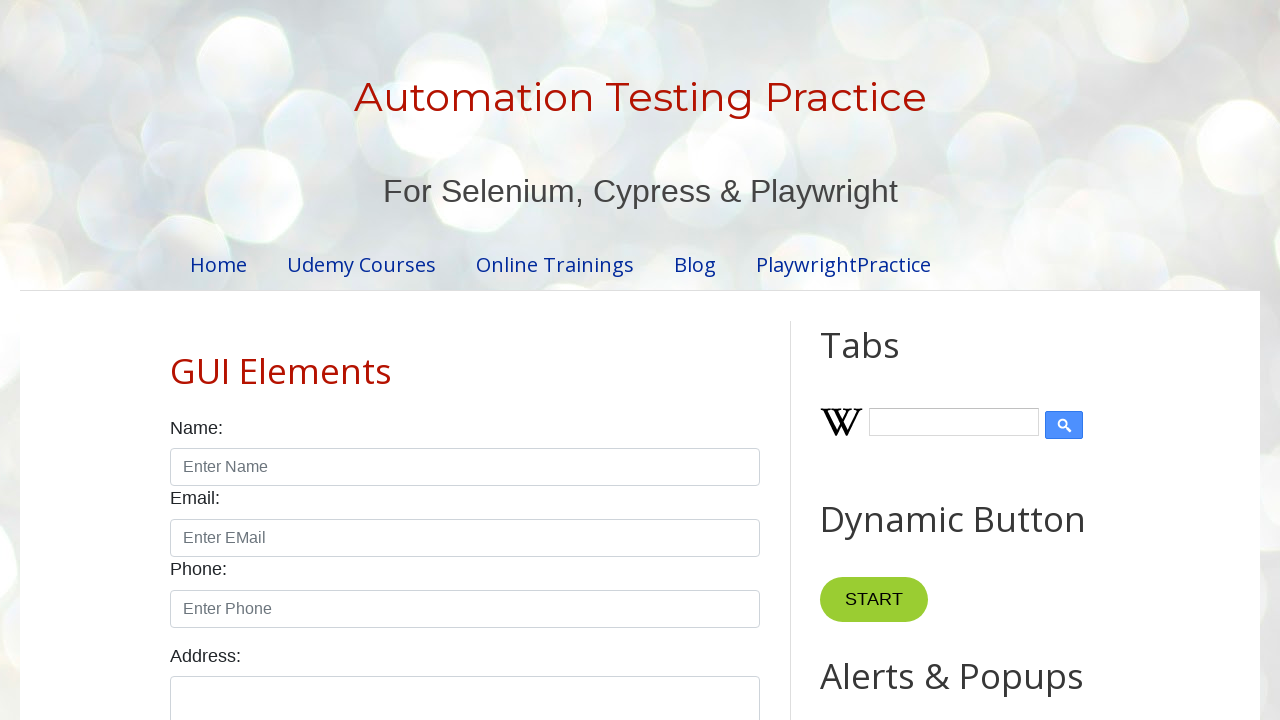

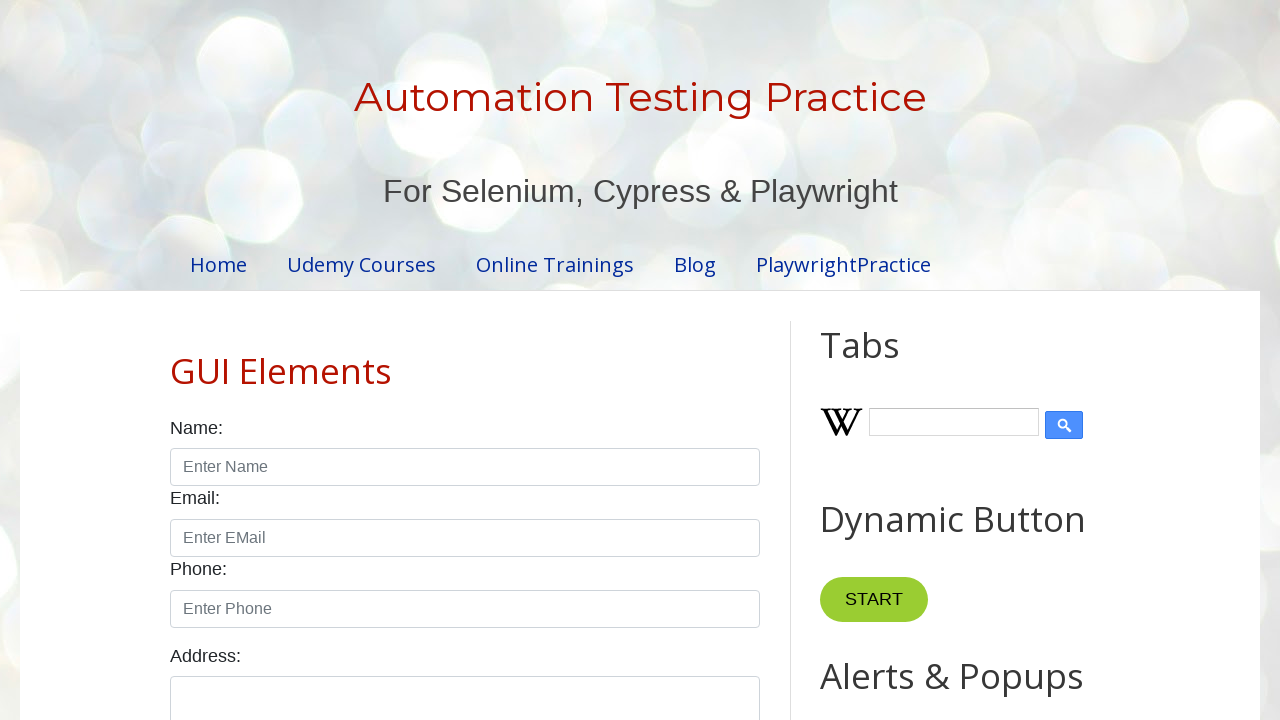